Tests dynamic content loading by clicking a button and implementing a custom polling wait for visibility

Starting URL: https://the-internet.herokuapp.com/dynamic_loading/1

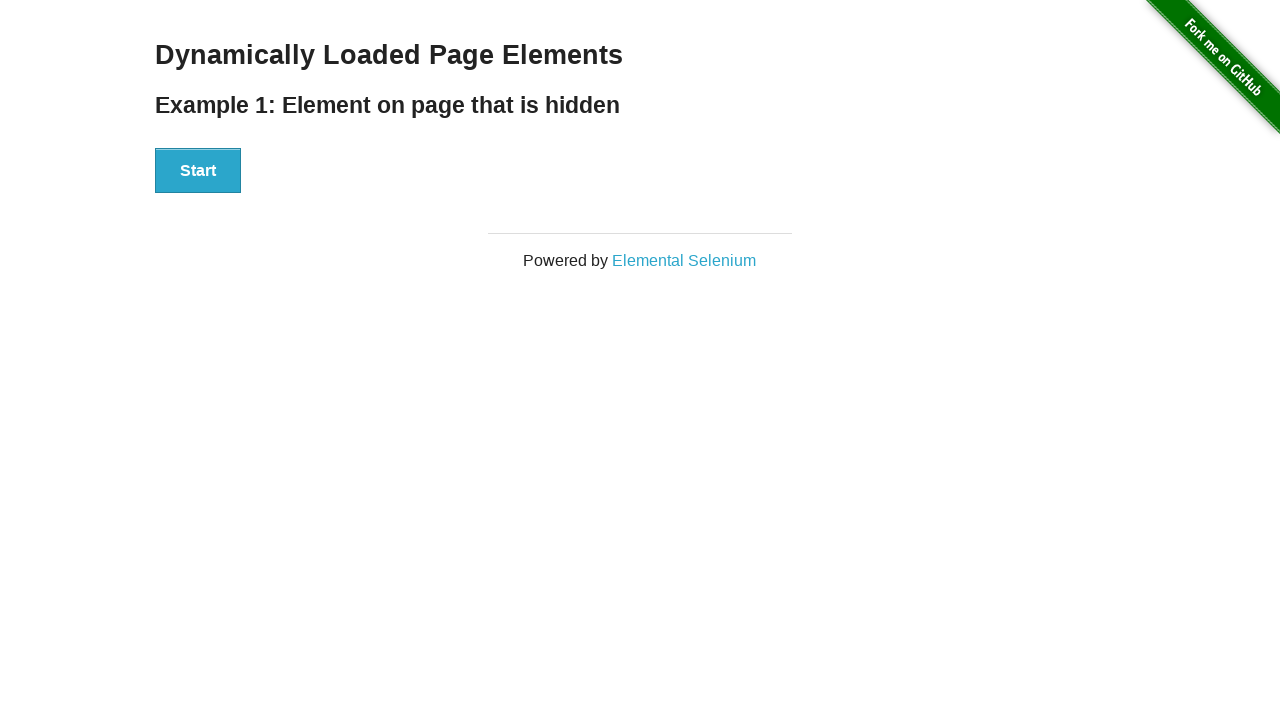

Clicked start button to trigger dynamic content loading at (198, 171) on #start >> button
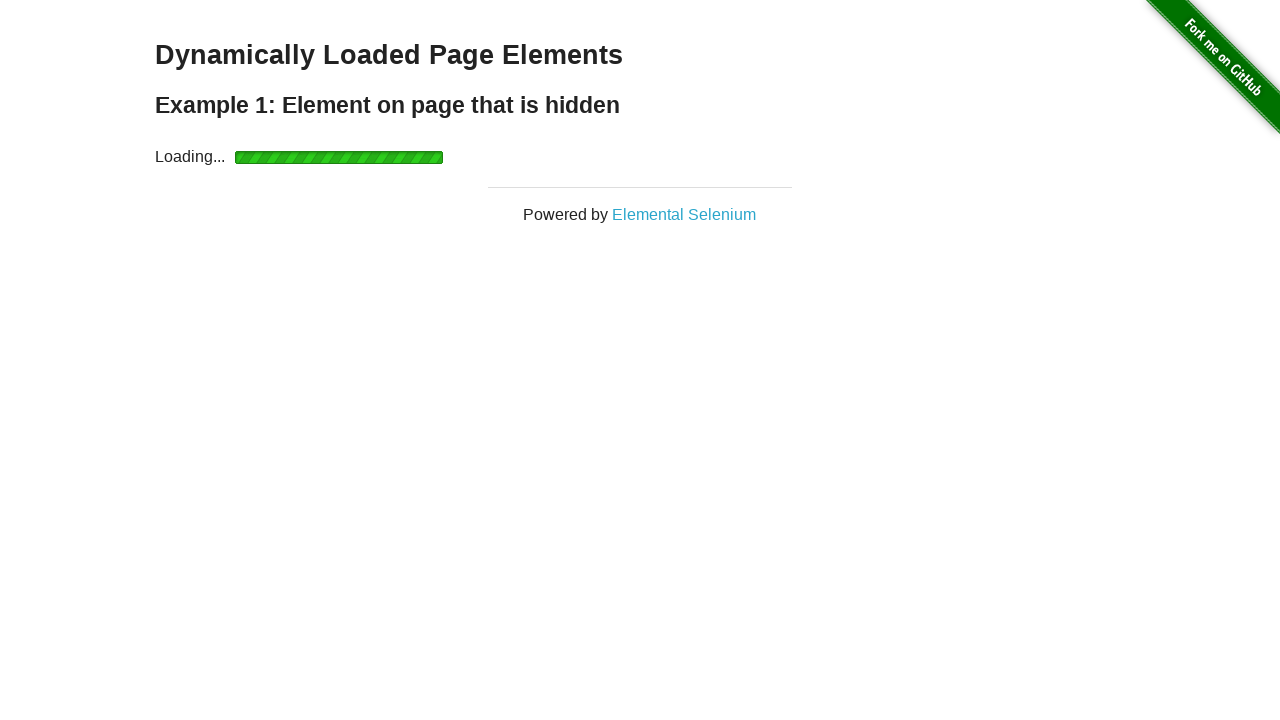

Dynamic content appeared after polling - text element became visible
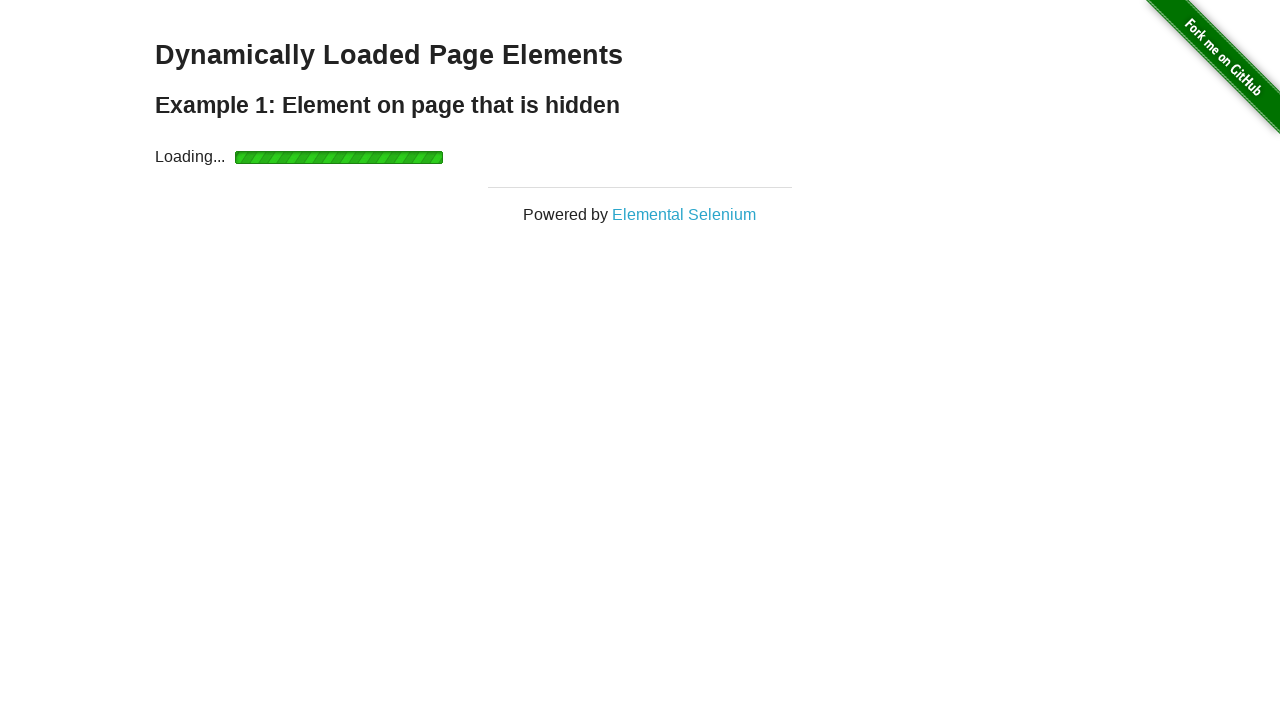

Verified text content is 'Hello World!'
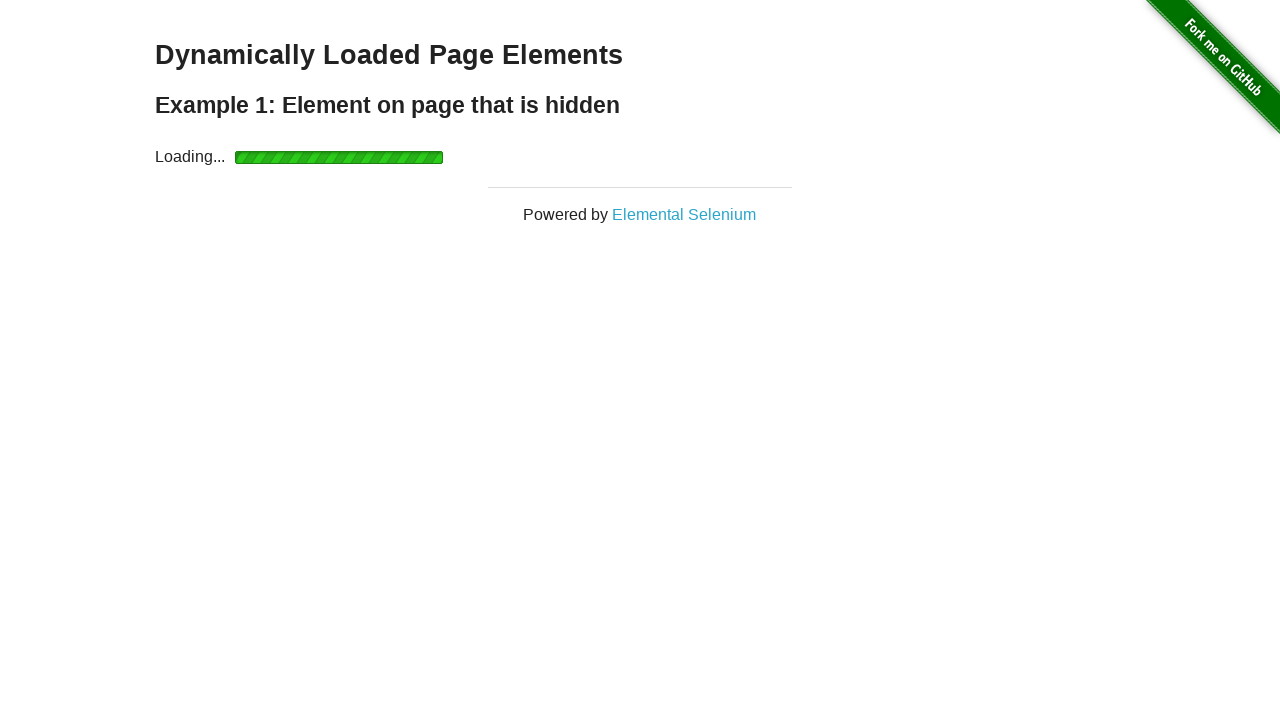

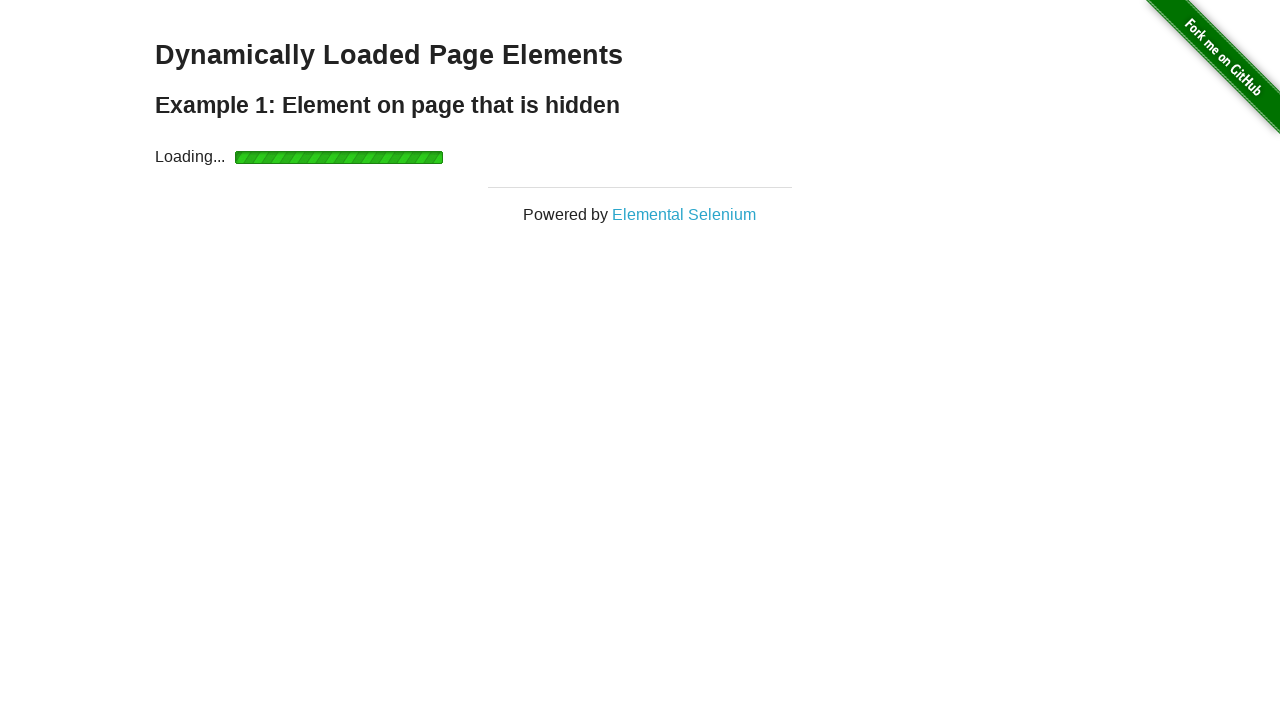